Tests radio button functionality by clicking through different radio button options in sequence

Starting URL: https://rahulshettyacademy.com/AutomationPractice/

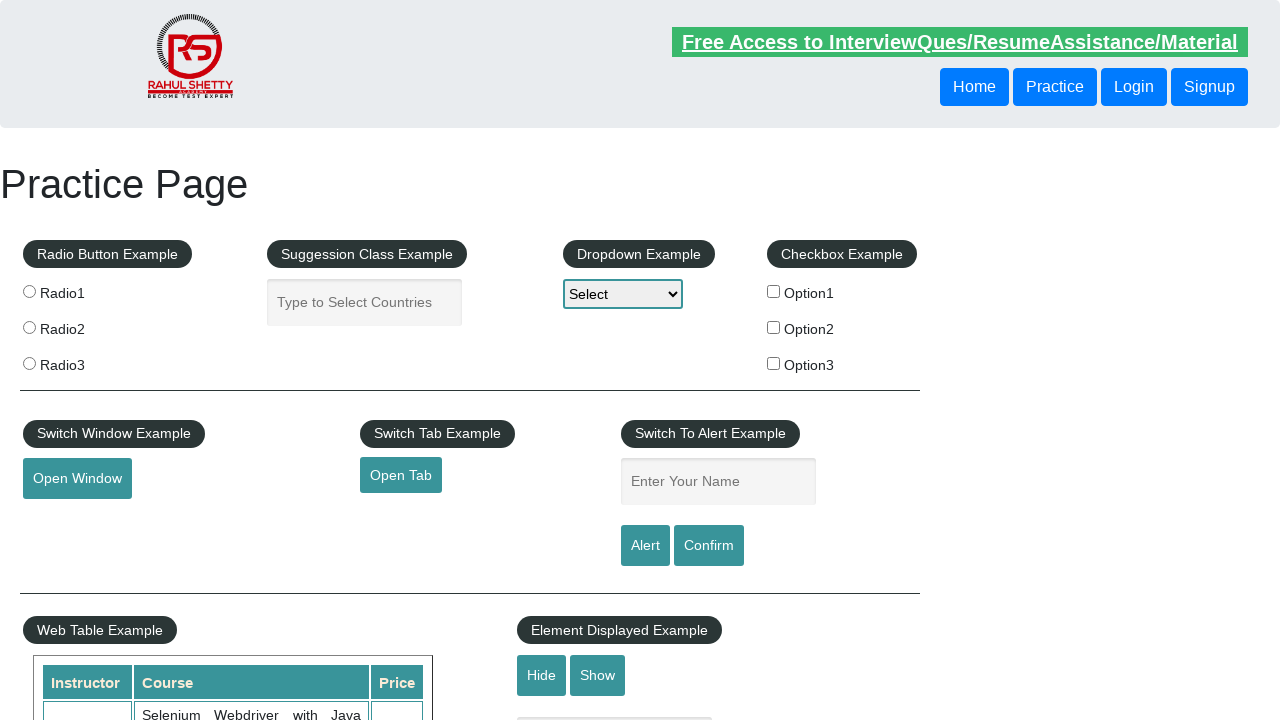

Clicked radio button 1 at (29, 291) on xpath=//div[@id='radio-btn-example']//input[@value='radio1']
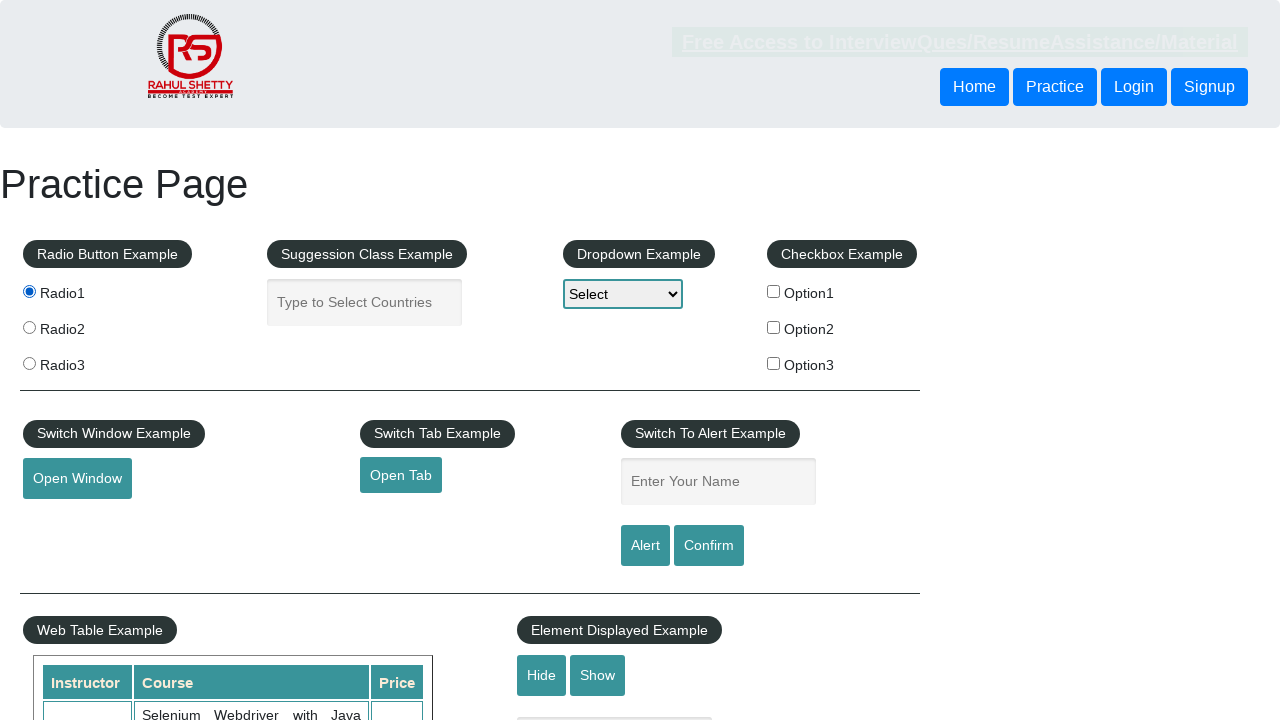

Clicked radio button 2 at (29, 327) on xpath=//div[@id='radio-btn-example']//input[@value='radio2']
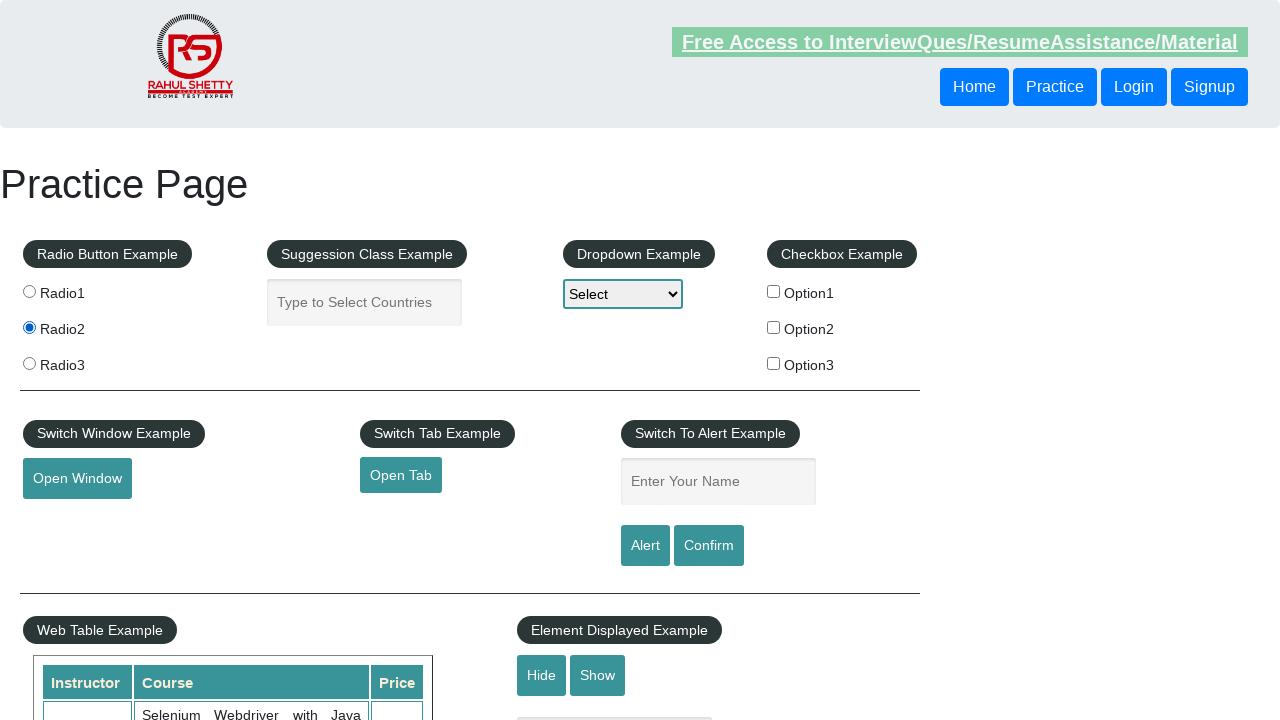

Clicked radio button 3 at (29, 363) on xpath=//div[@id='radio-btn-example']//input[@value='radio3']
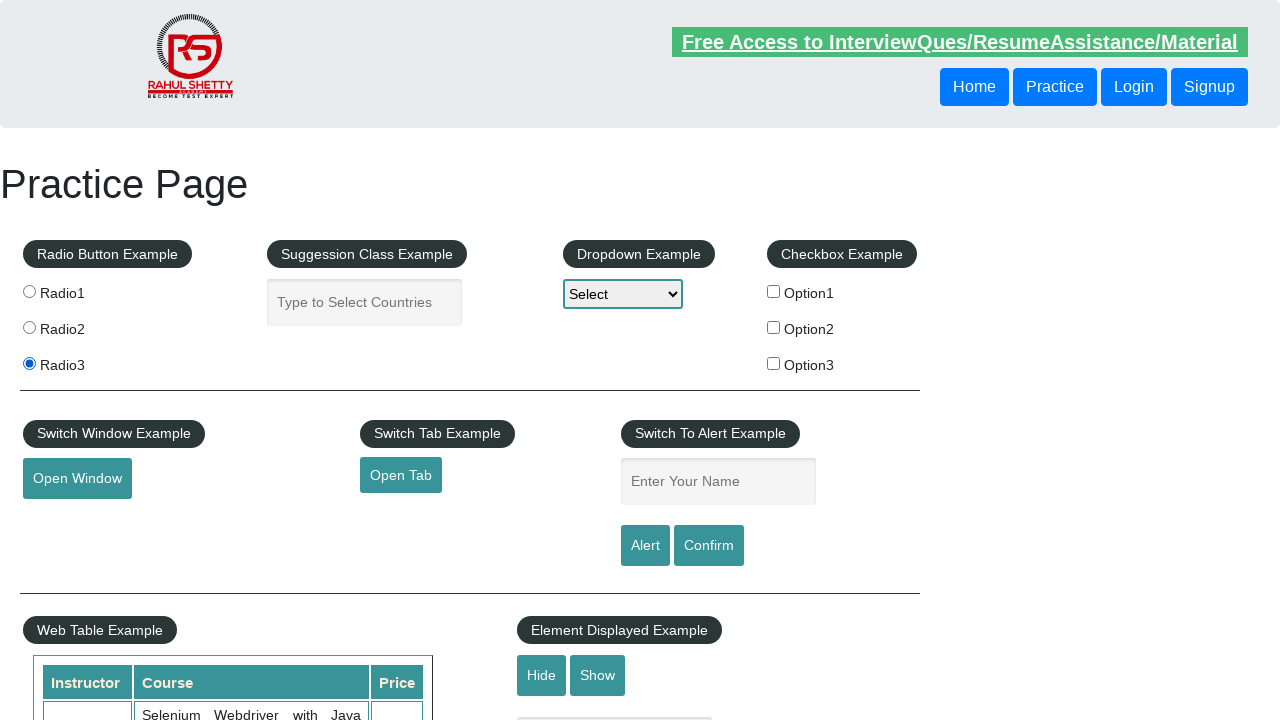

Clicked radio button 2 again at (29, 327) on xpath=//div[@id='radio-btn-example']//input[@value='radio2']
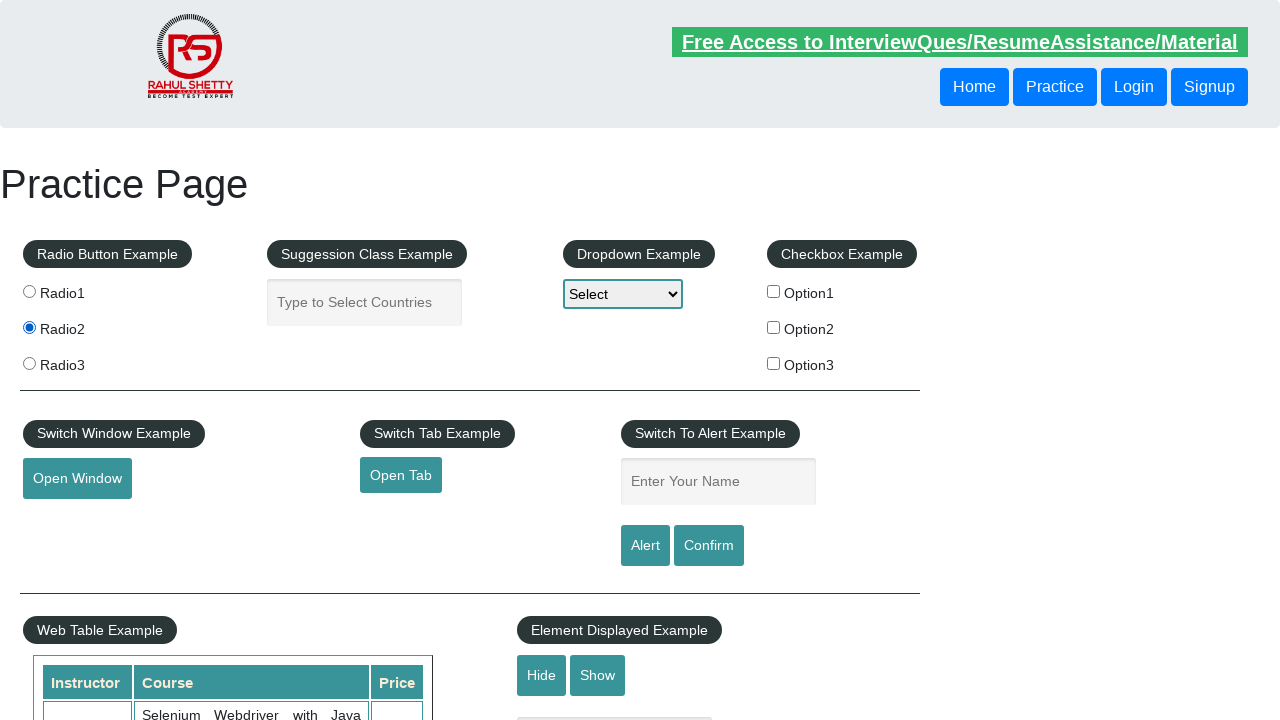

Clicked radio button 1 again at (29, 291) on xpath=//div[@id='radio-btn-example']//input[@value='radio1']
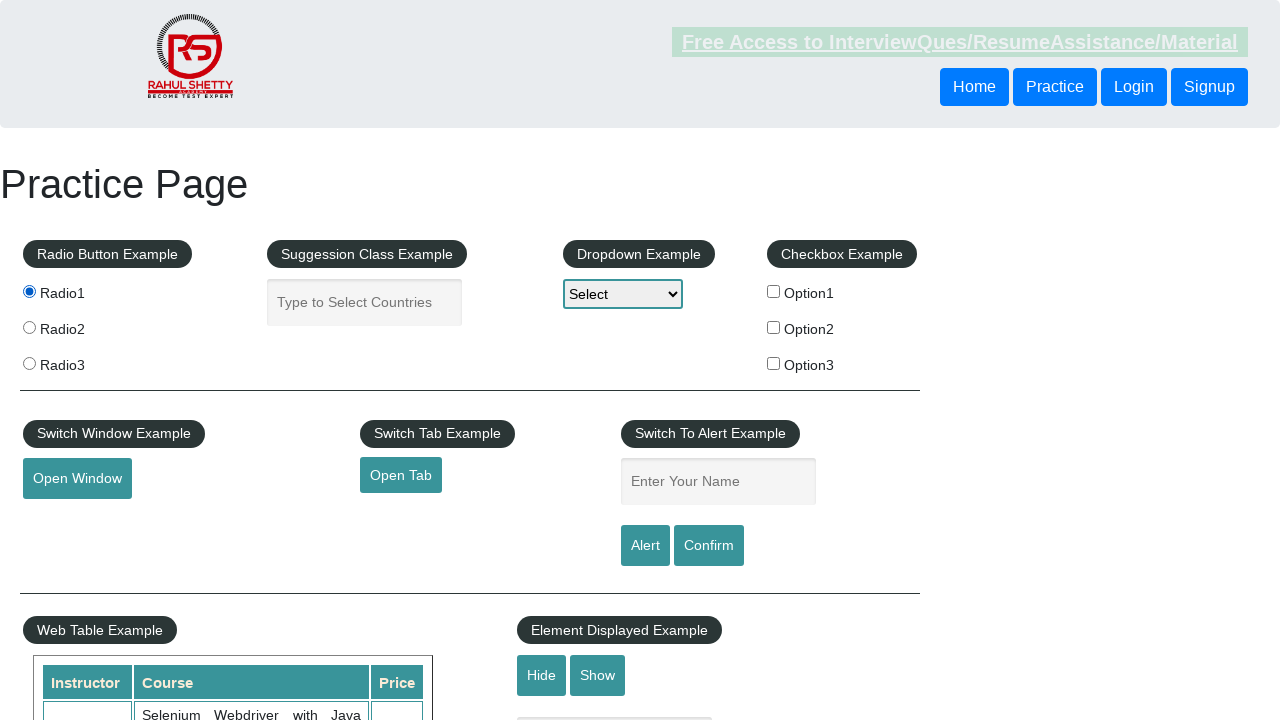

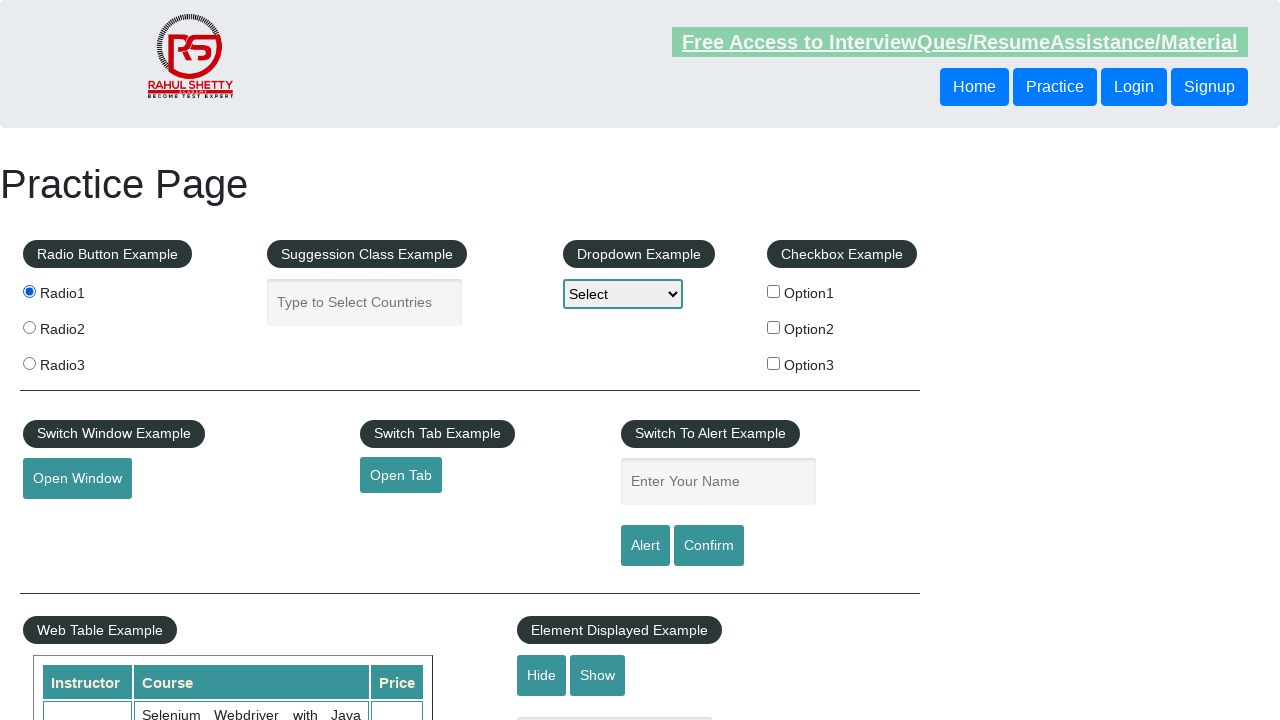